Opens the Bilibili website homepage to verify the page loads successfully.

Starting URL: https://www.bilibili.com

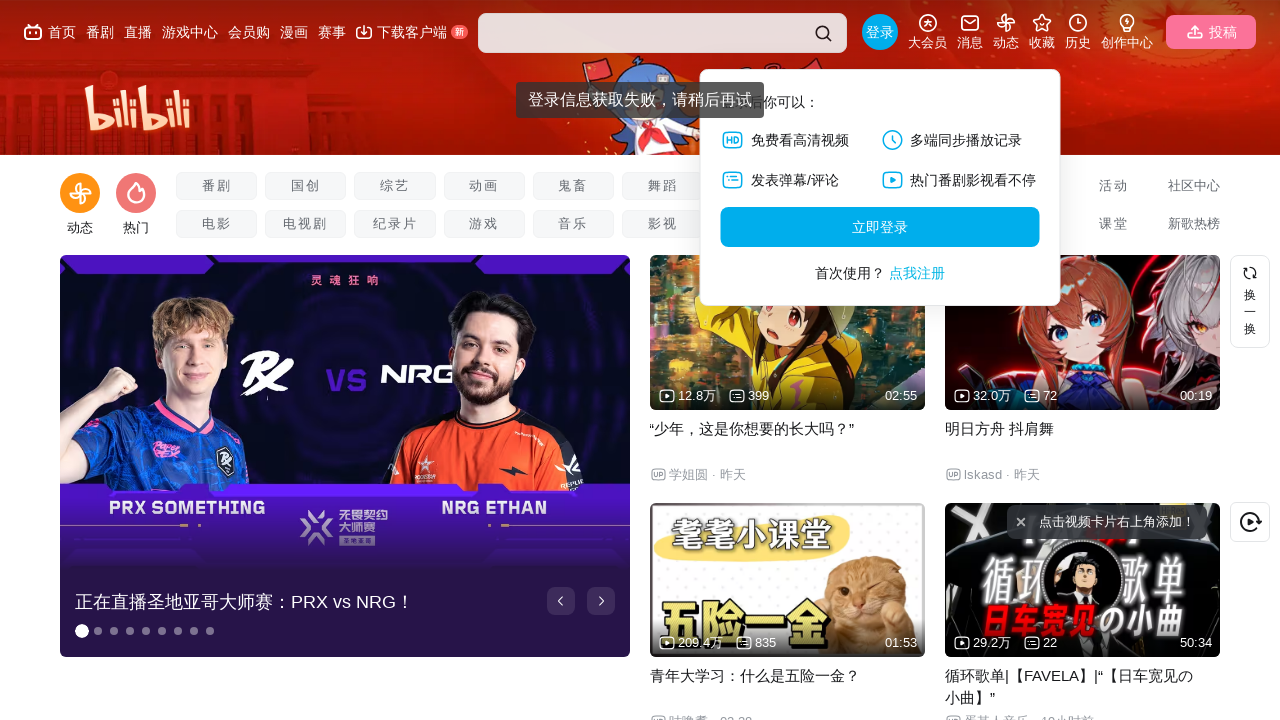

Page DOM content loaded
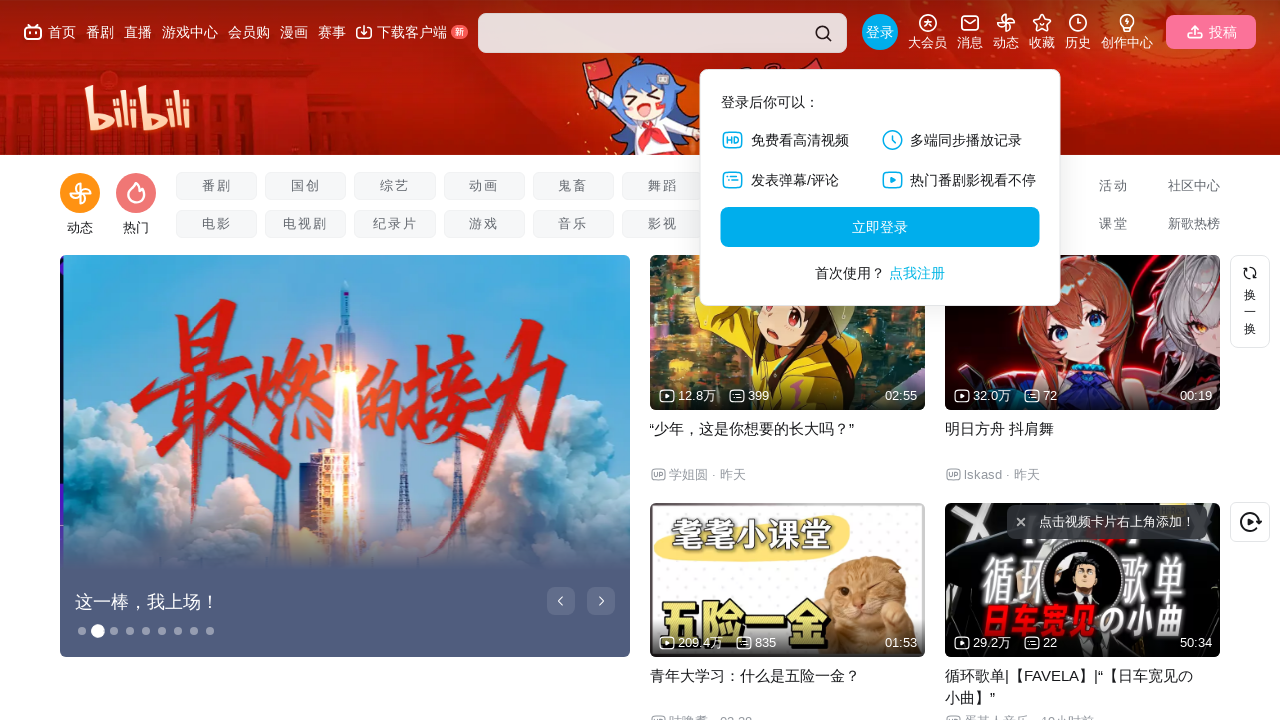

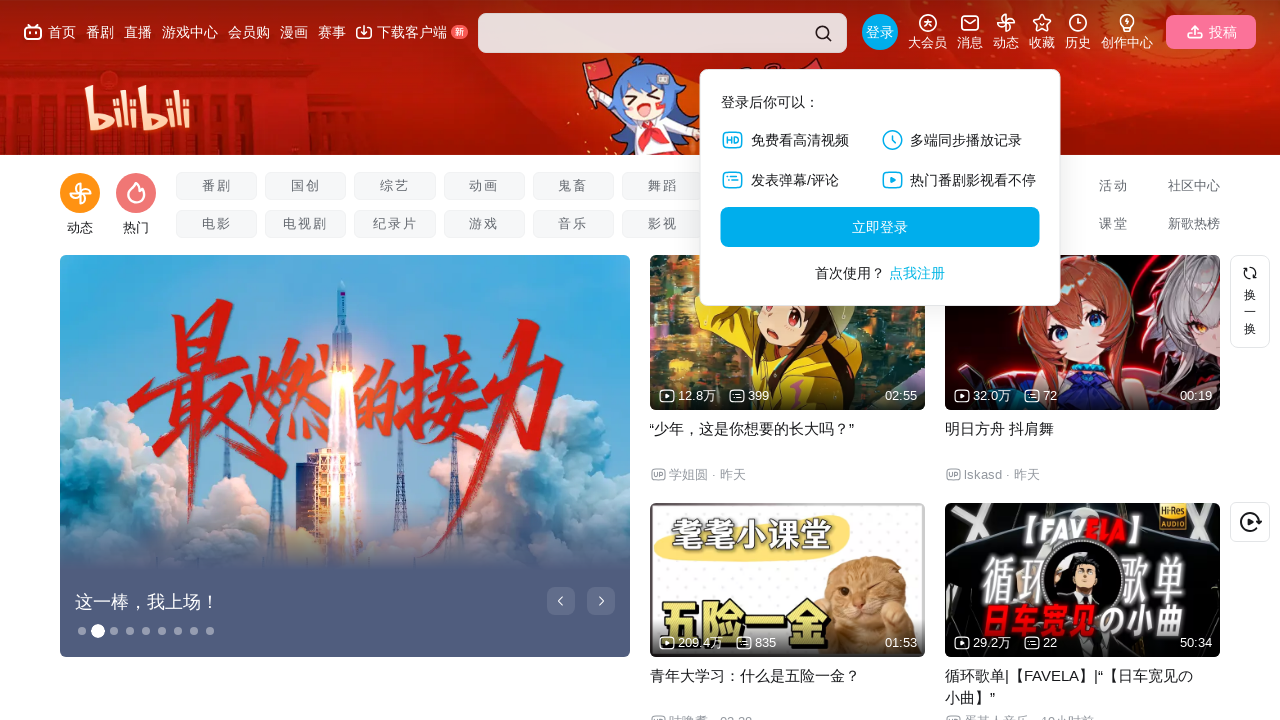